Tests that clicking All filter displays all items regardless of completion status

Starting URL: https://demo.playwright.dev/todomvc

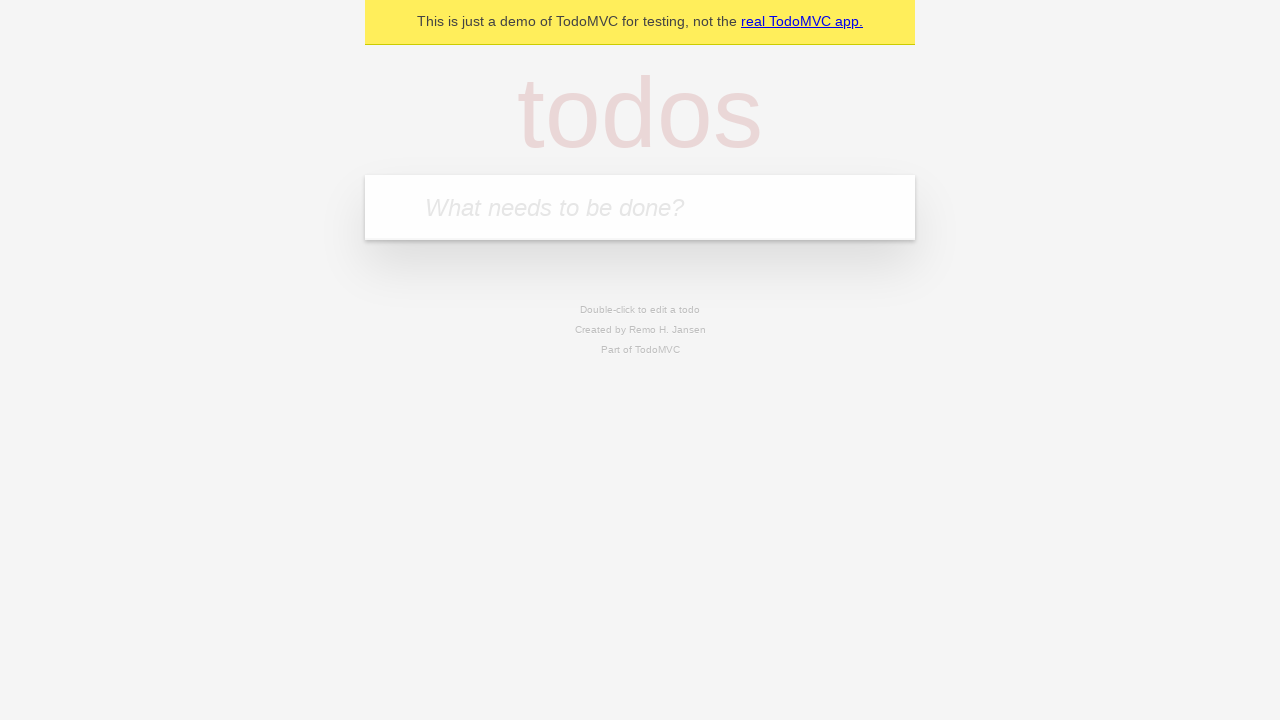

Filled todo input with 'buy some cheese' on internal:attr=[placeholder="What needs to be done?"i]
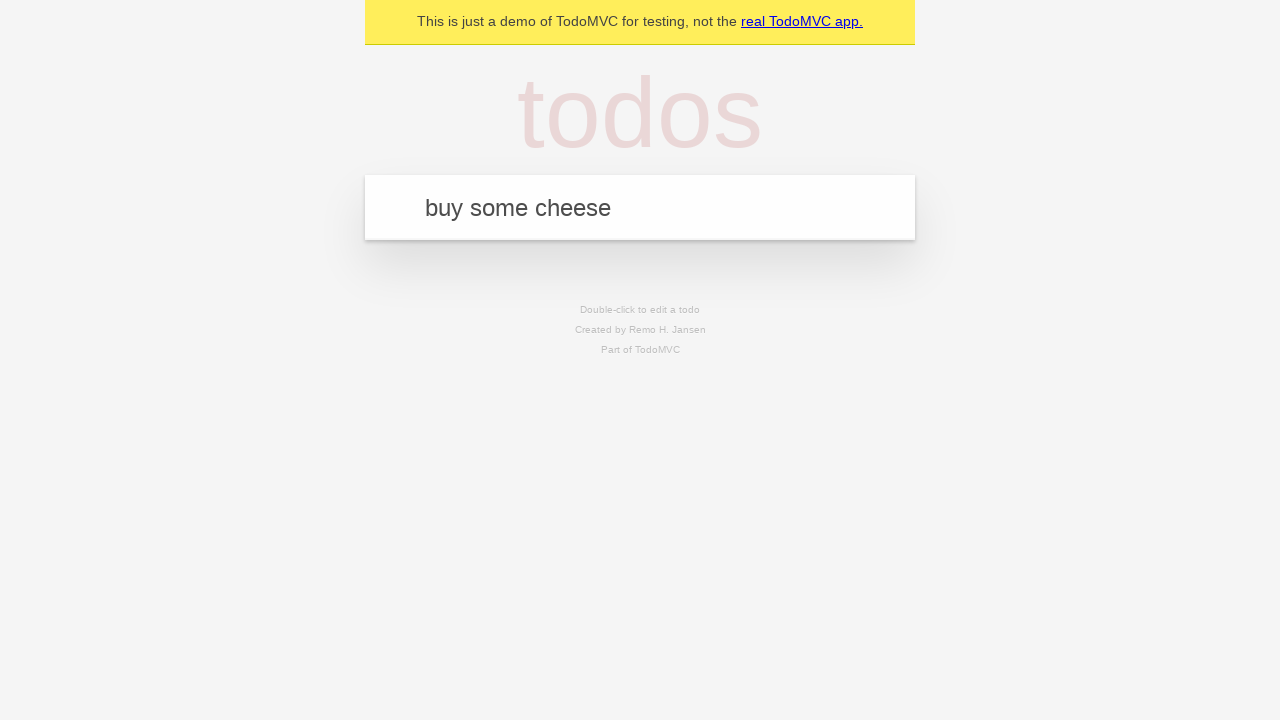

Pressed Enter to add first todo on internal:attr=[placeholder="What needs to be done?"i]
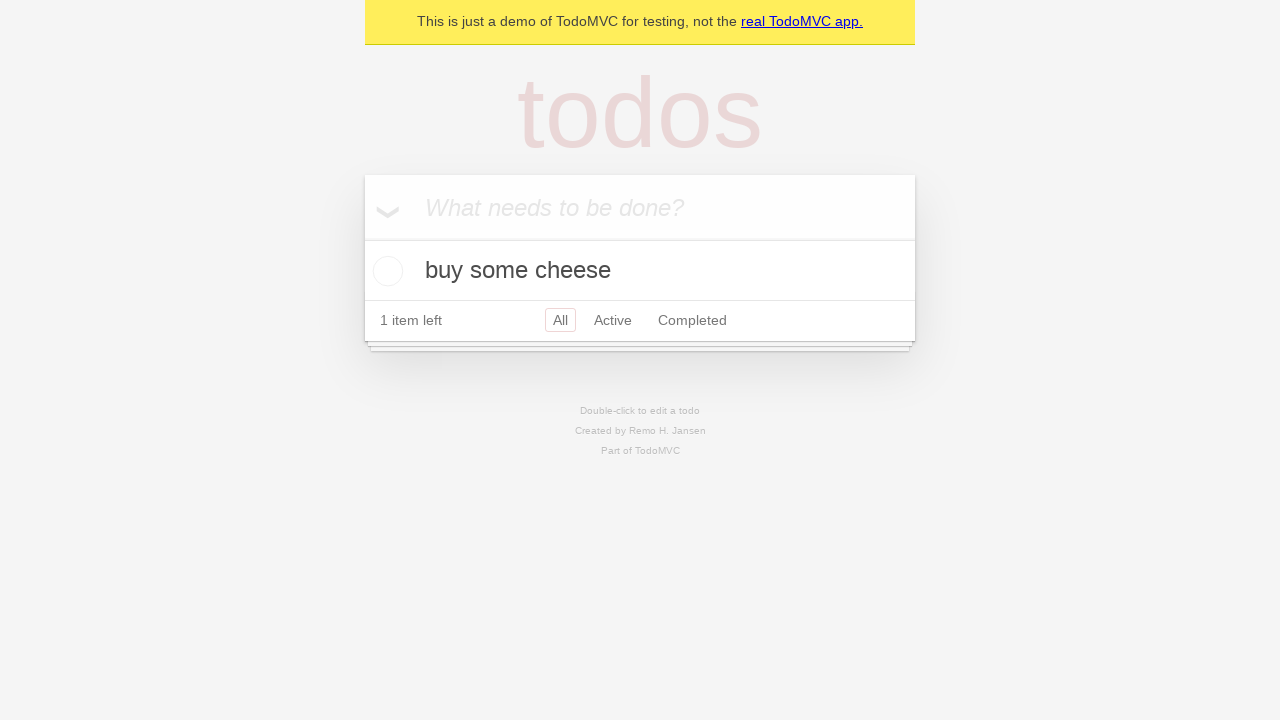

Filled todo input with 'feed the cat' on internal:attr=[placeholder="What needs to be done?"i]
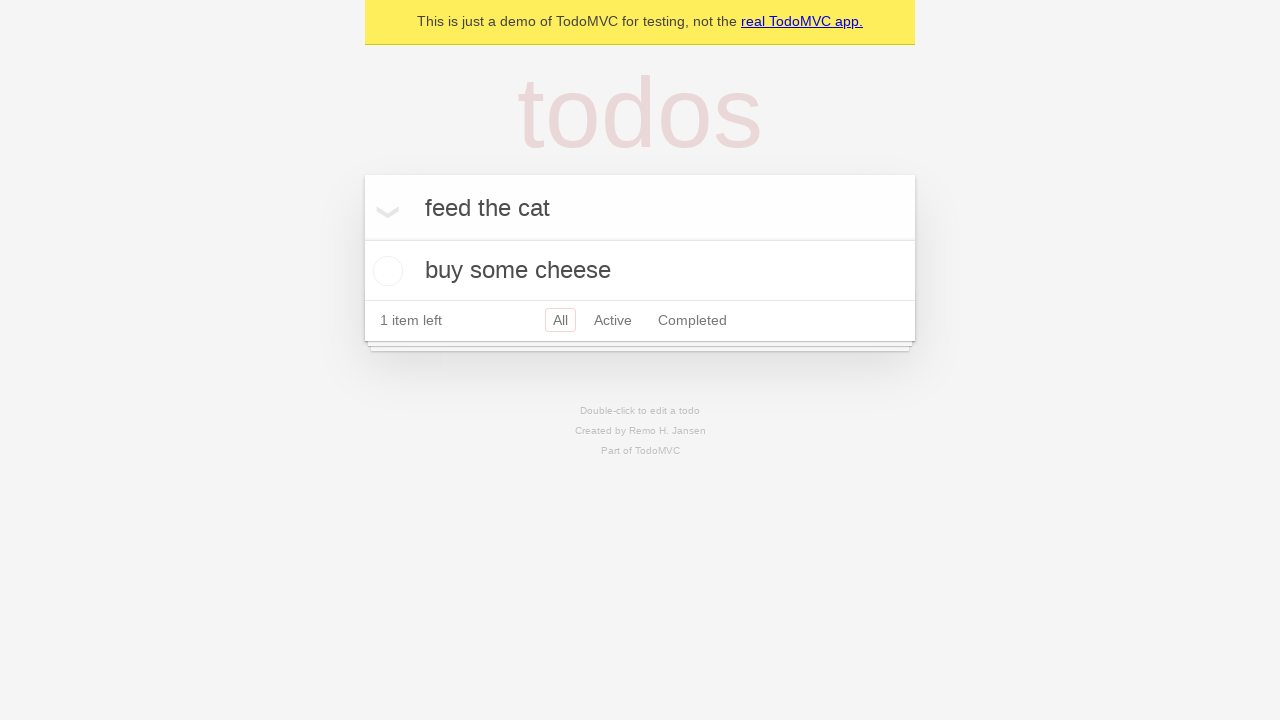

Pressed Enter to add second todo on internal:attr=[placeholder="What needs to be done?"i]
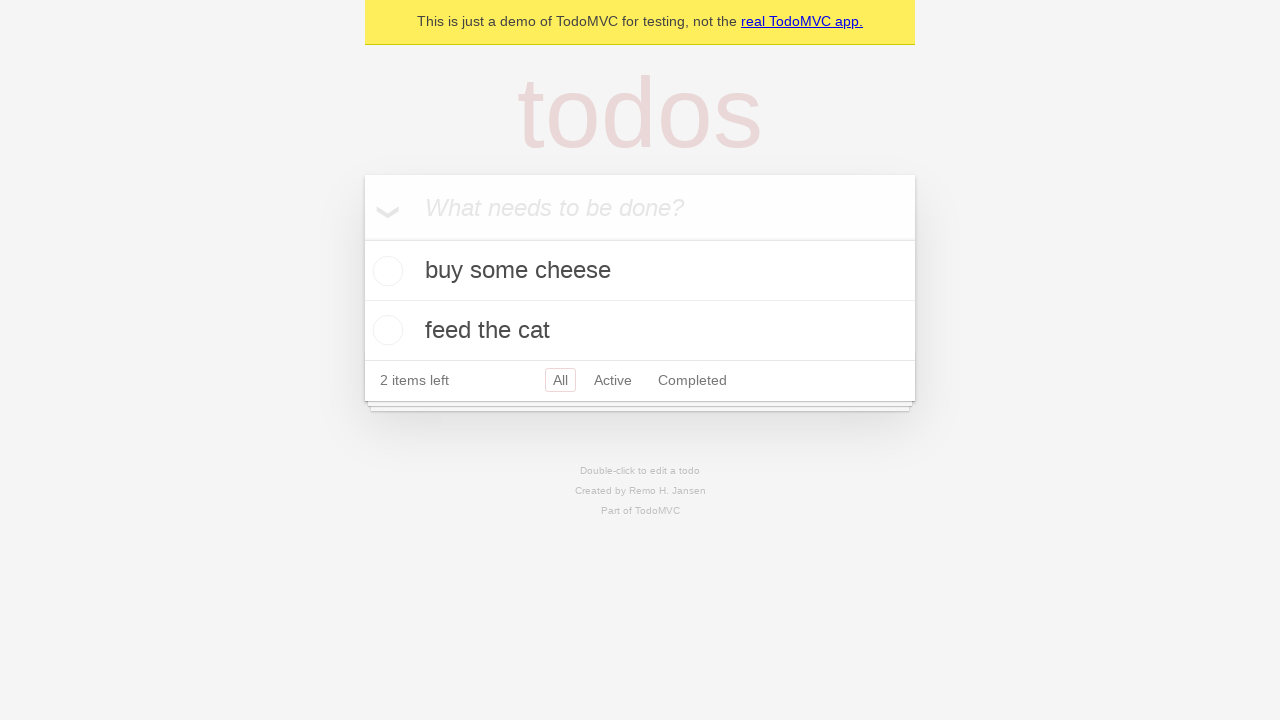

Filled todo input with 'book a doctors appointment' on internal:attr=[placeholder="What needs to be done?"i]
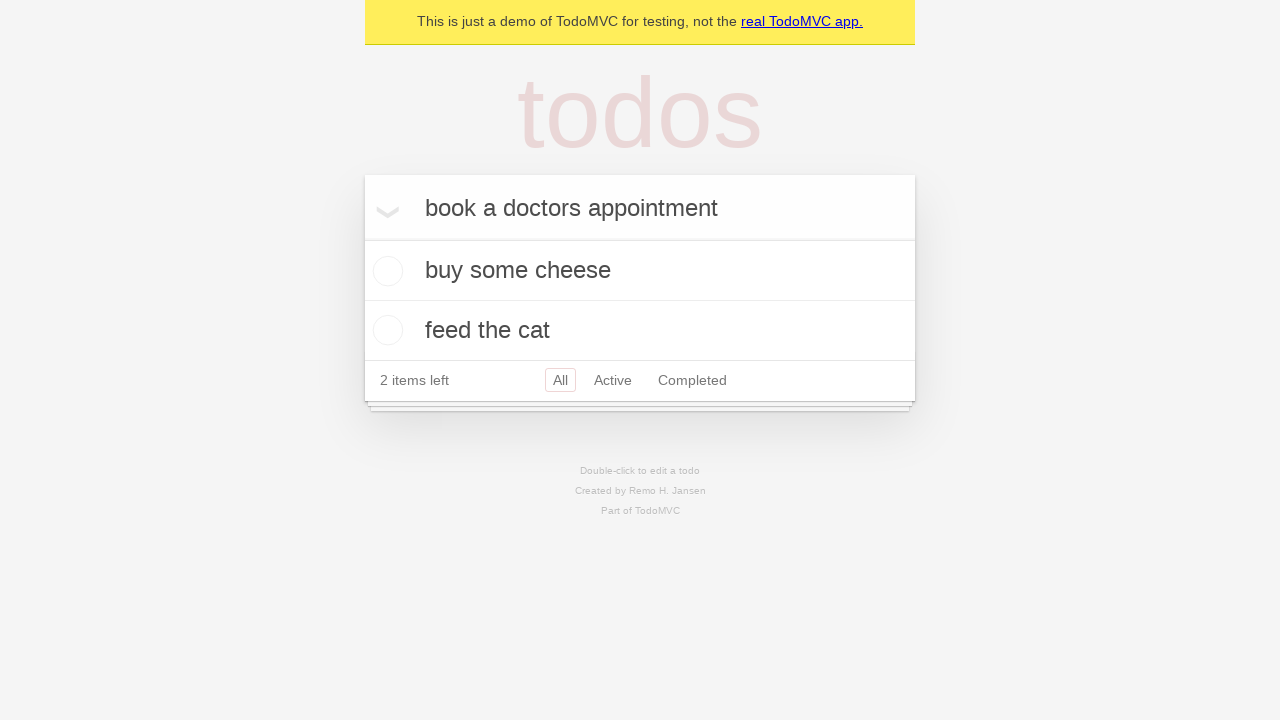

Pressed Enter to add third todo on internal:attr=[placeholder="What needs to be done?"i]
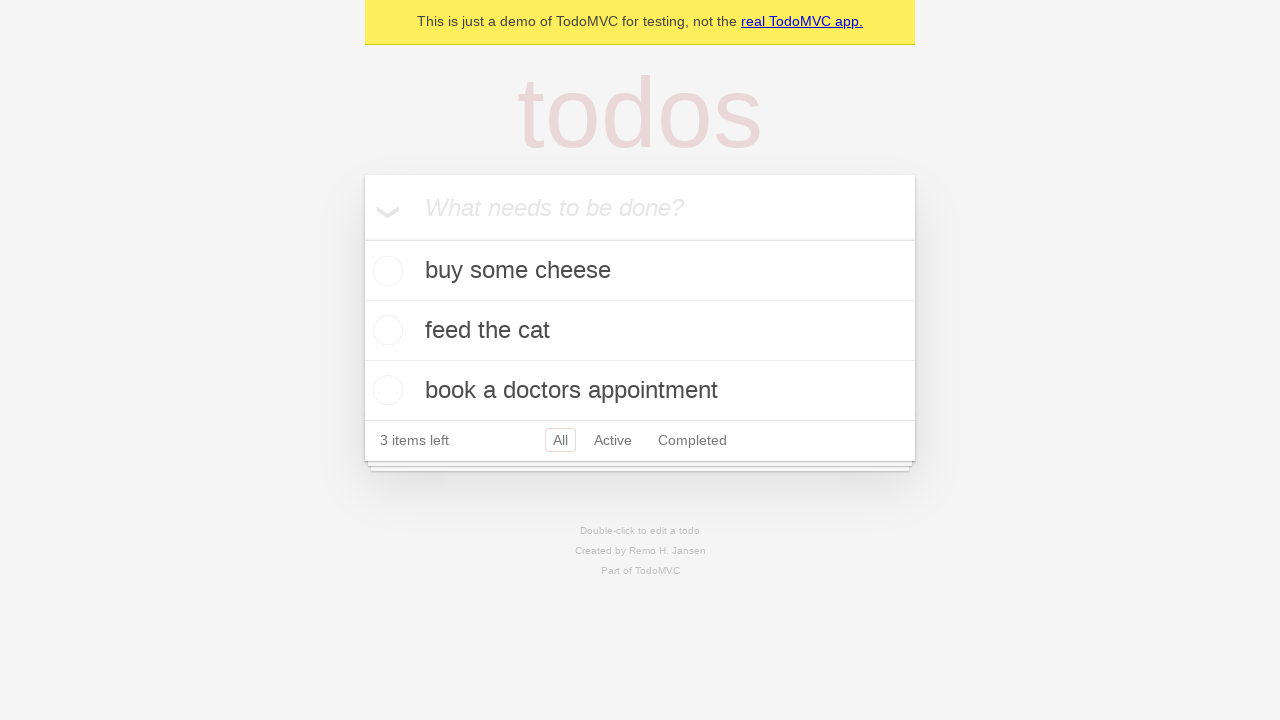

Checked the second todo item at (385, 330) on internal:testid=[data-testid="todo-item"s] >> nth=1 >> internal:role=checkbox
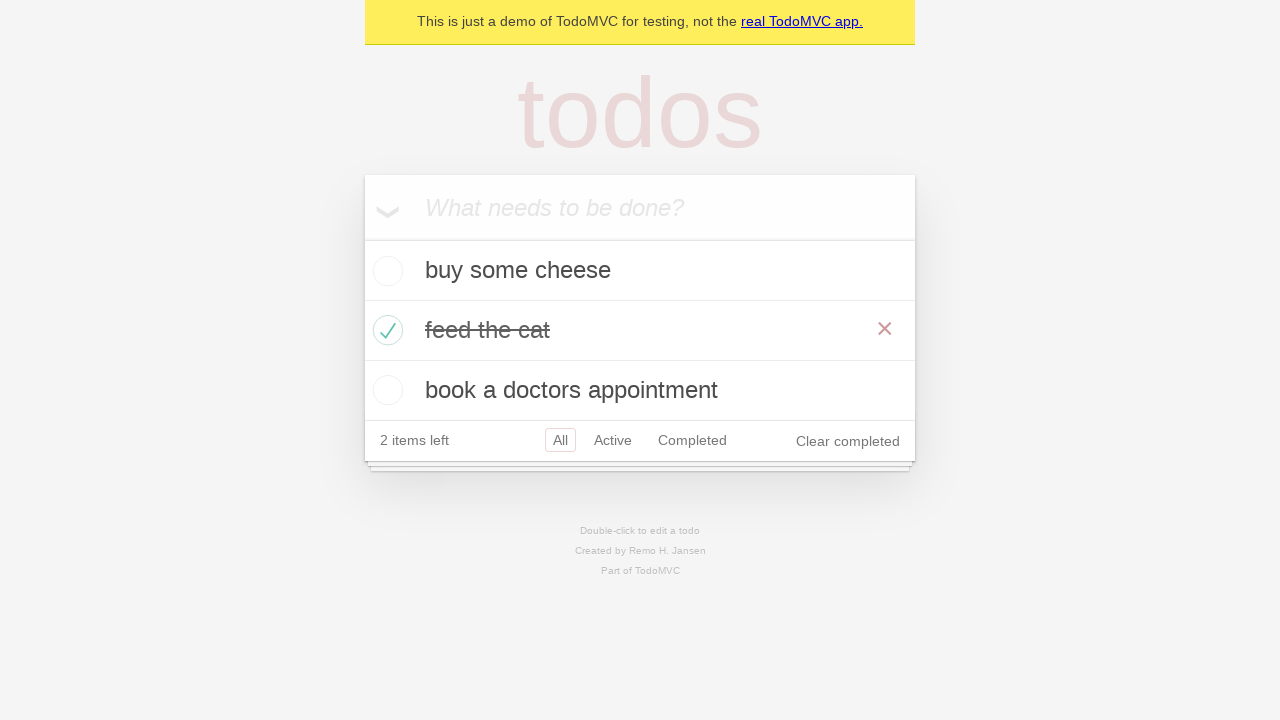

Clicked Active filter to display only active todos at (613, 440) on internal:role=link[name="Active"i]
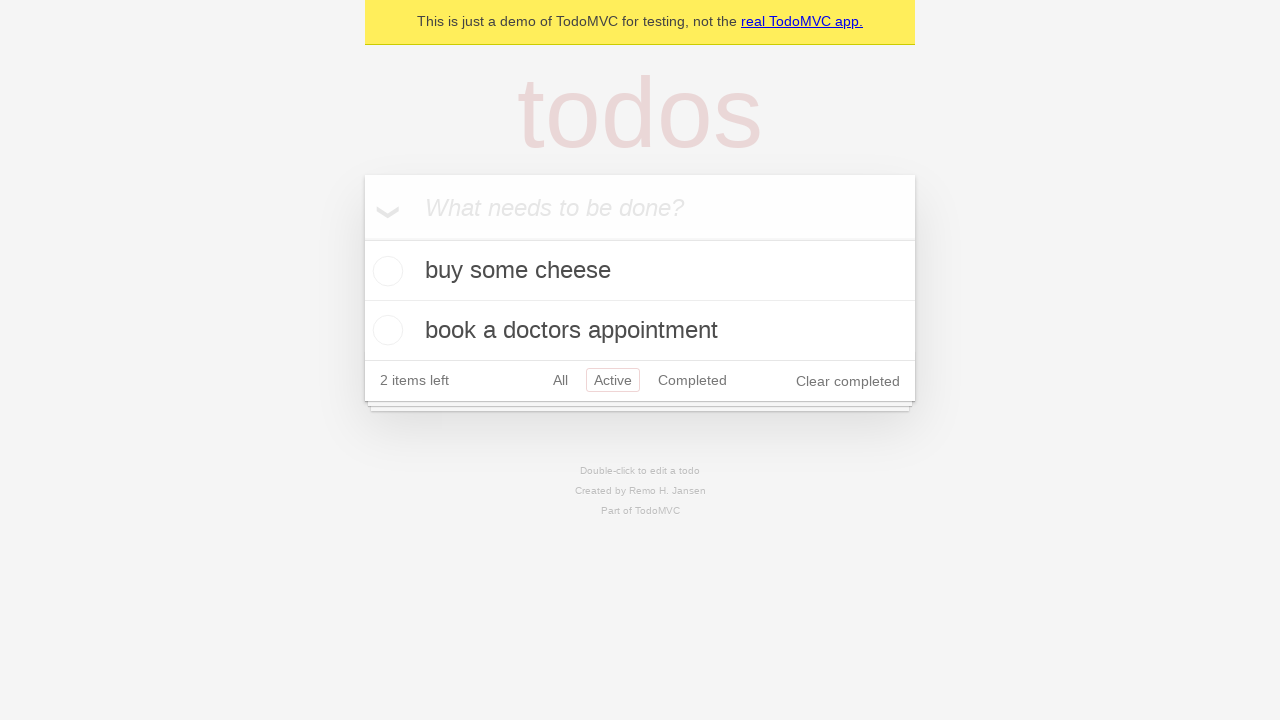

Clicked Completed filter to display only completed todos at (692, 380) on internal:role=link[name="Completed"i]
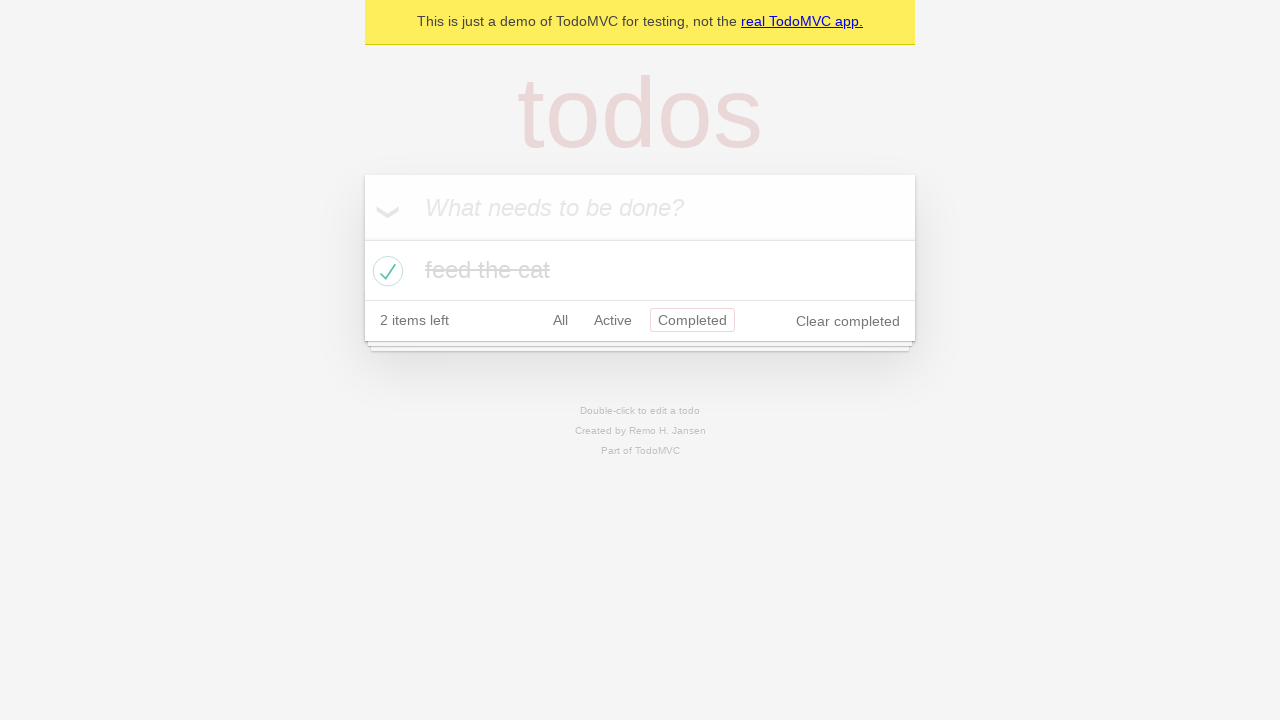

Clicked All filter to display all items regardless of completion status at (560, 320) on internal:role=link[name="All"i]
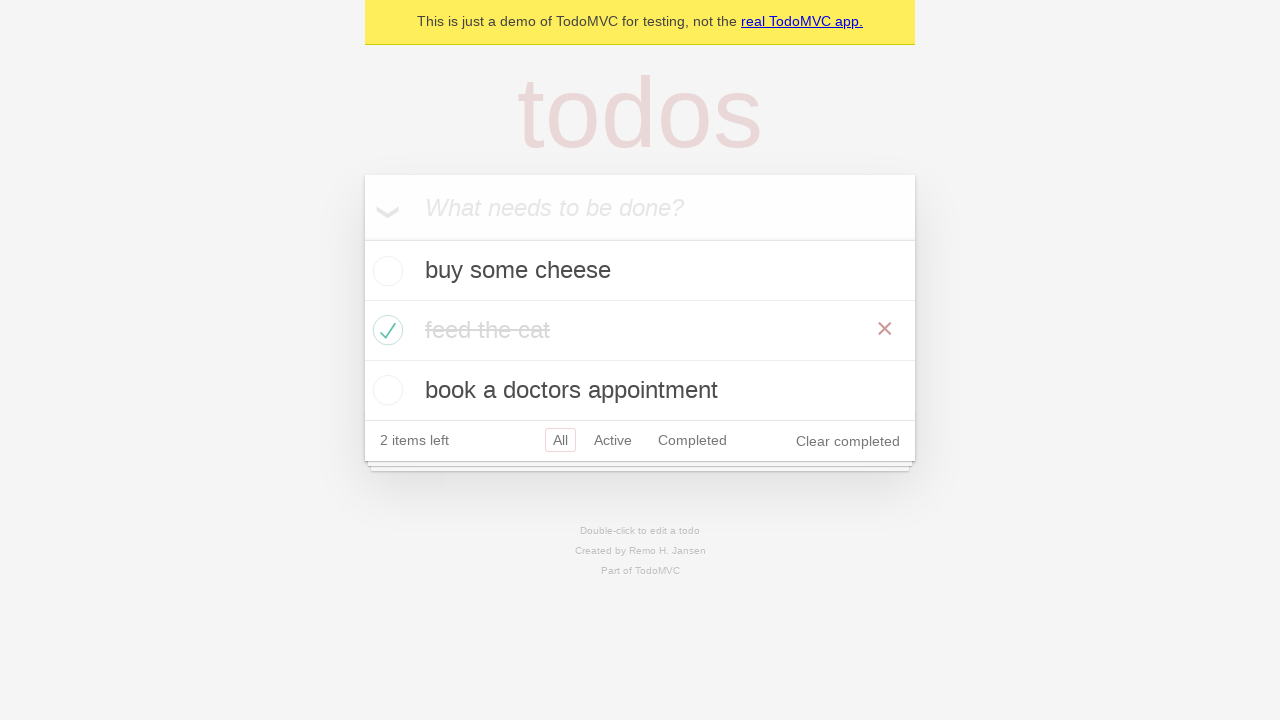

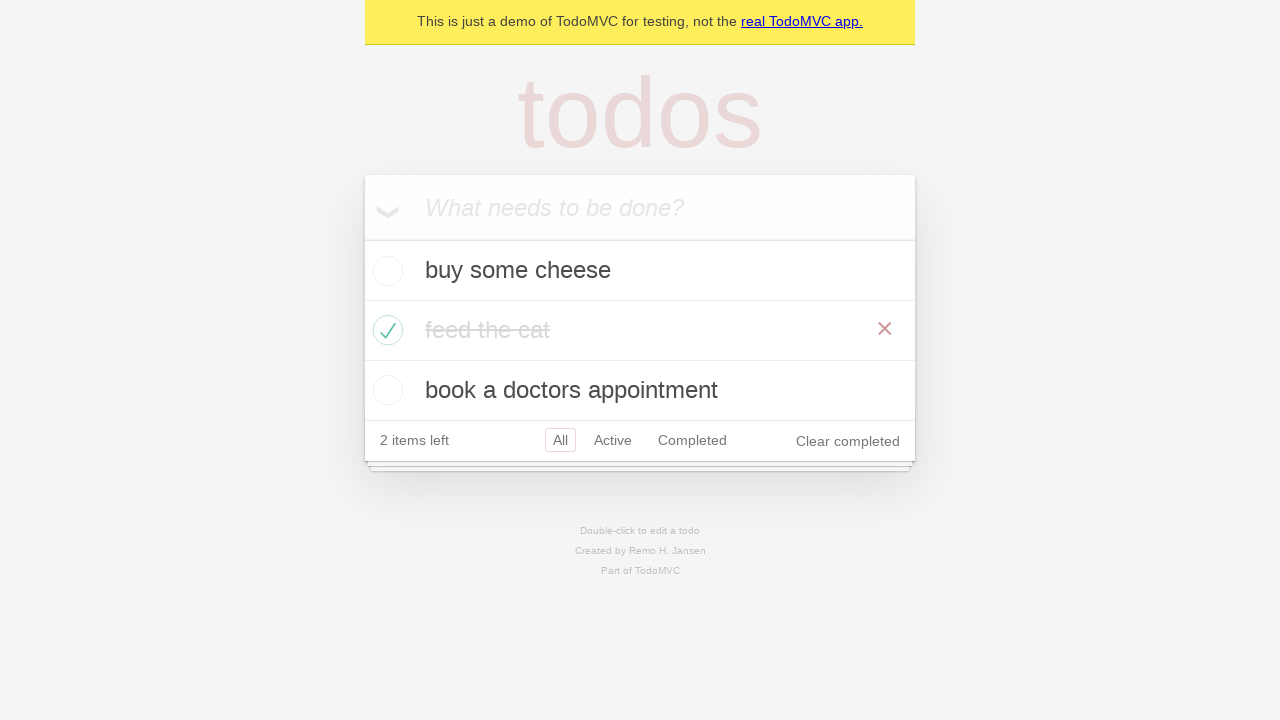